Tests the Buttons functionality on DemoQA Elements page by performing double-click, right-click, and regular click actions and verifying the corresponding messages.

Starting URL: https://demoqa.com

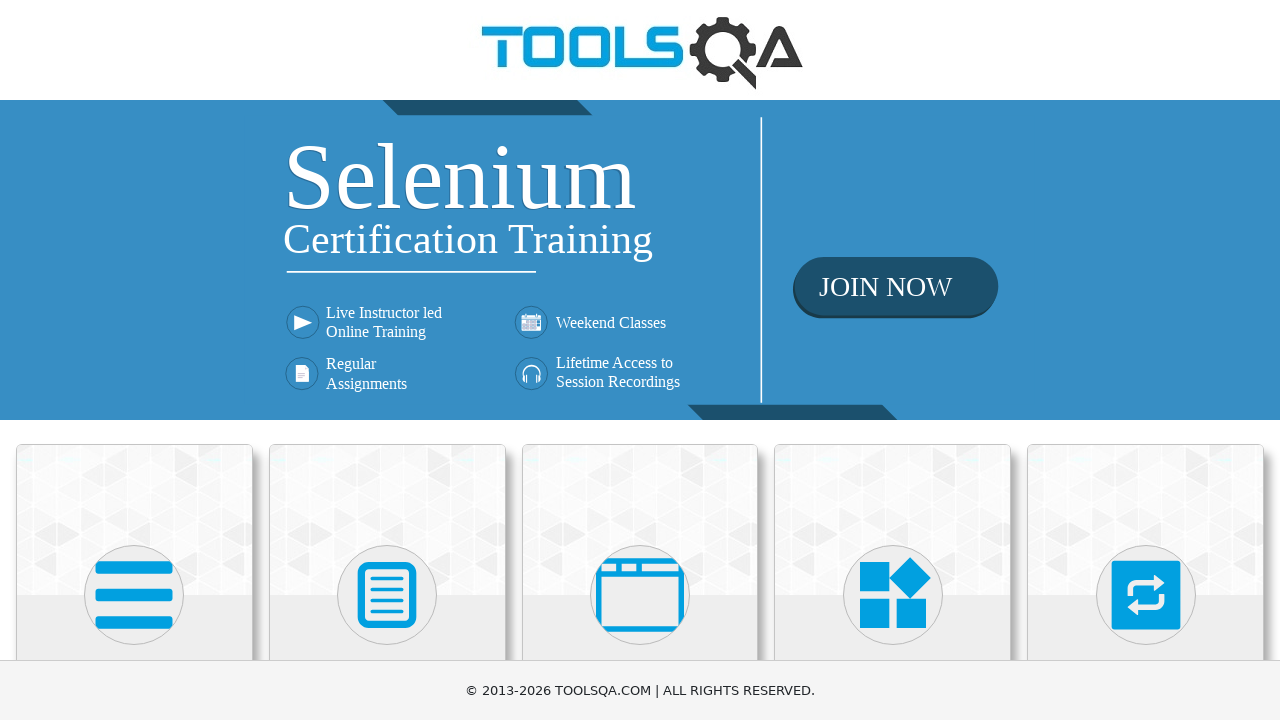

Clicked on Elements card at (134, 360) on text=Elements
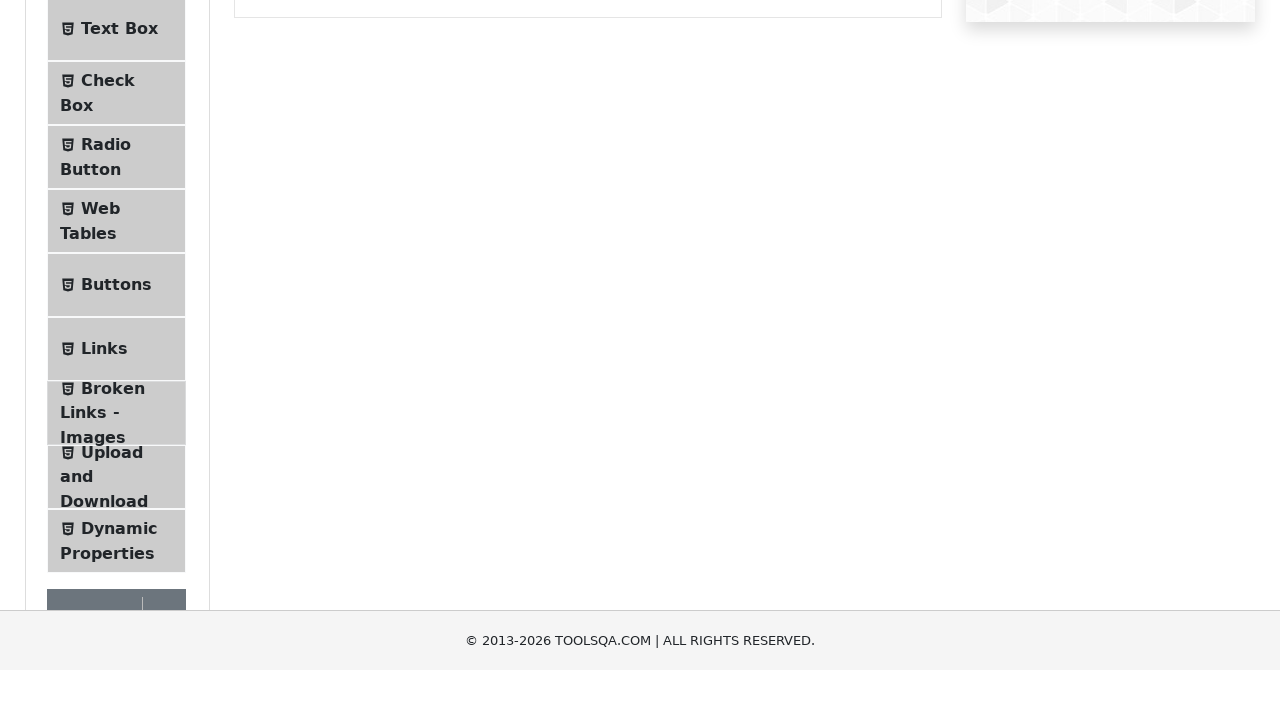

Scrolled Buttons menu item into view
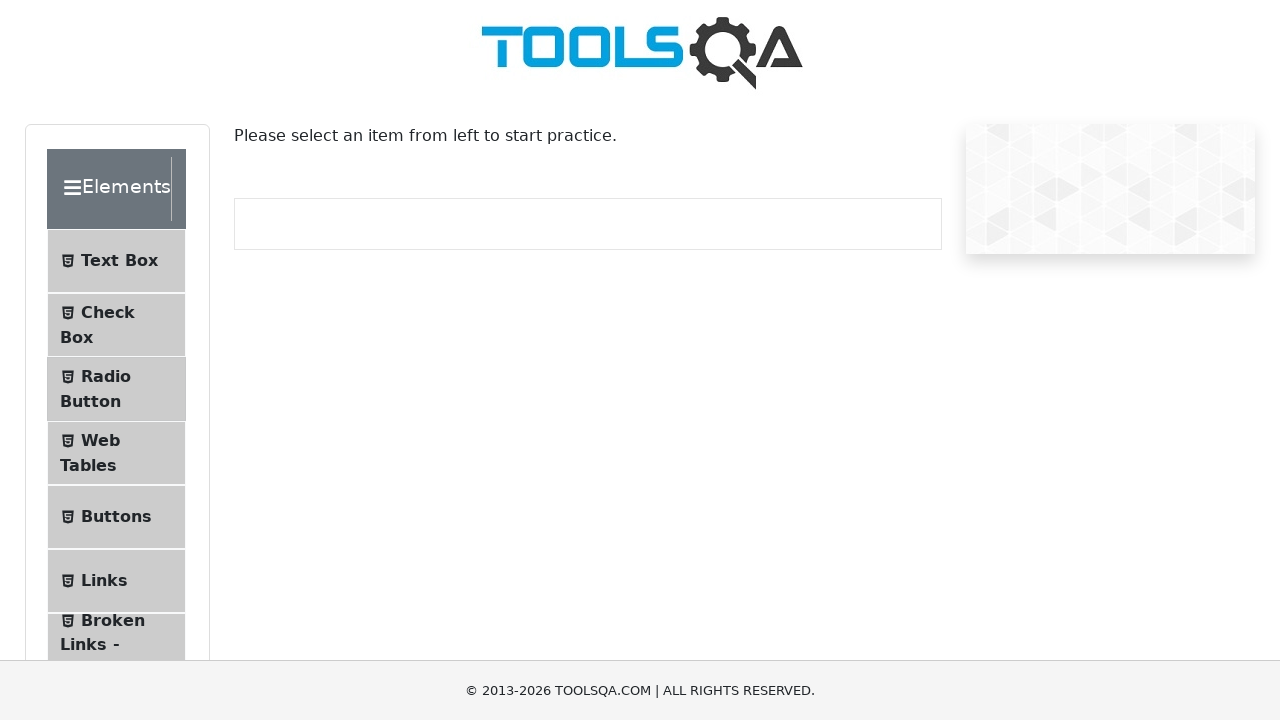

Clicked Buttons menu item at (116, 517) on span:has-text('Buttons')
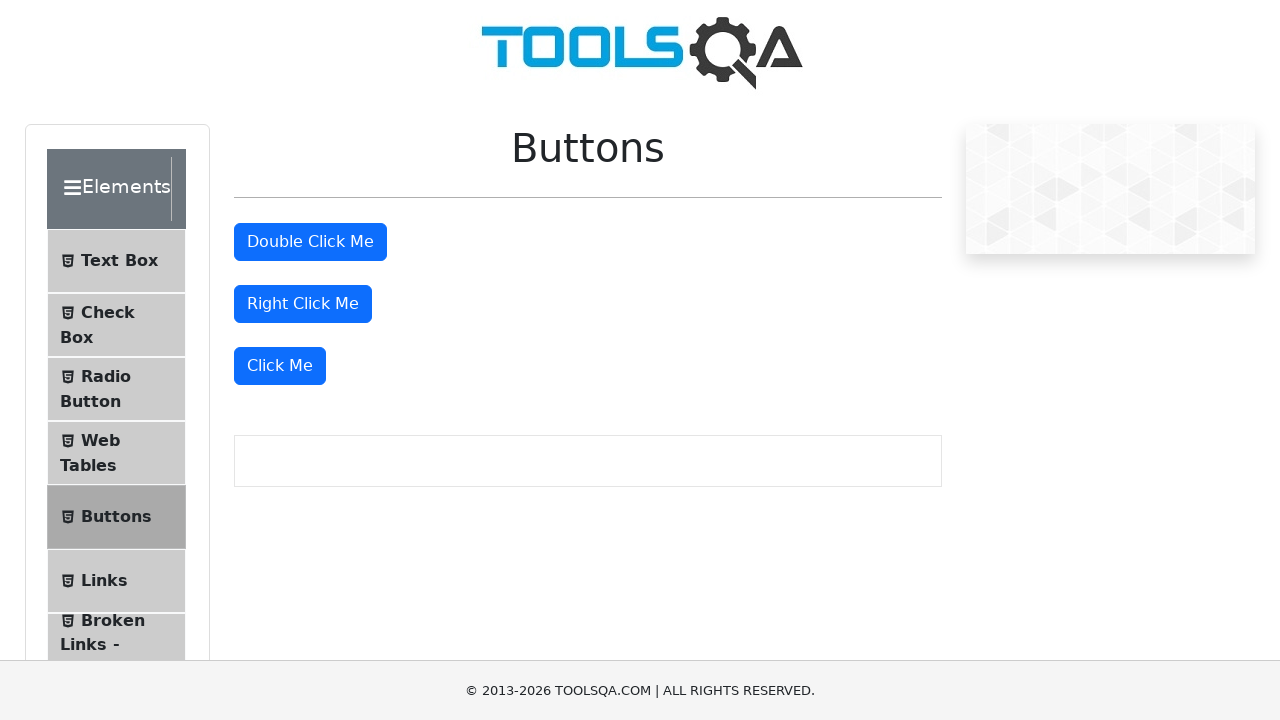

Double-clicked the Double Click Me button at (310, 242) on #doubleClickBtn
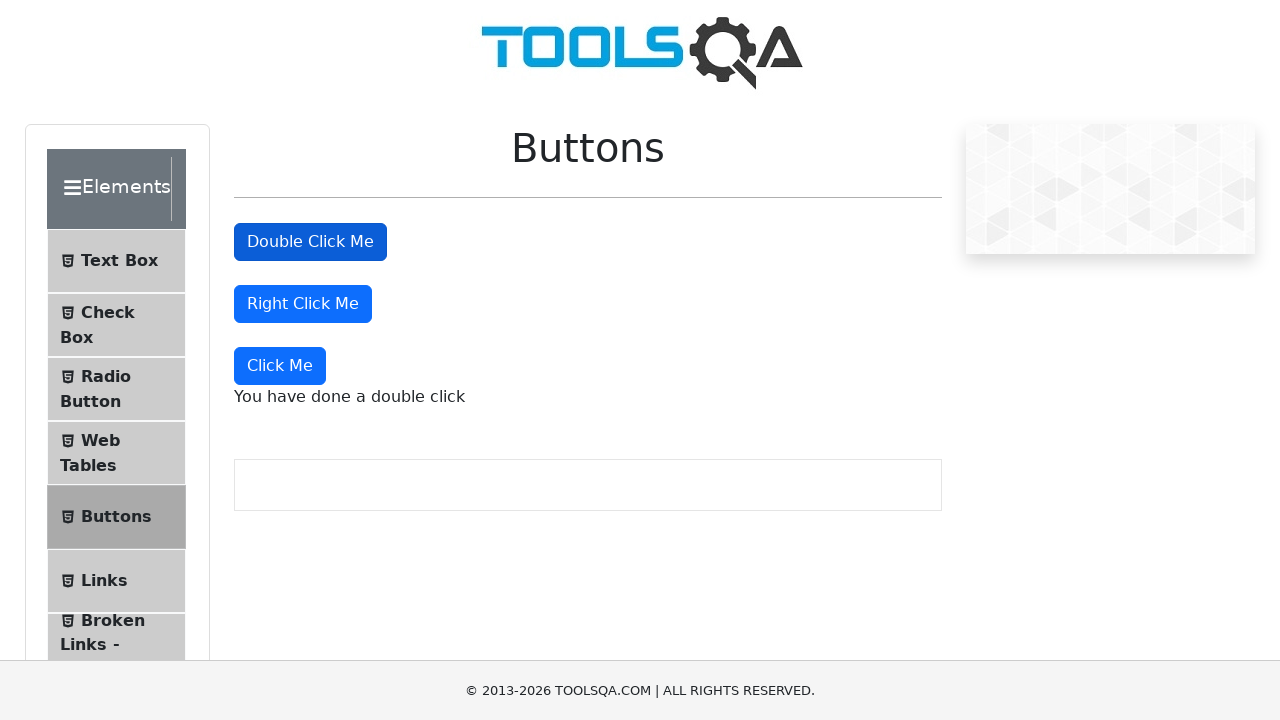

Verified double click success message appeared
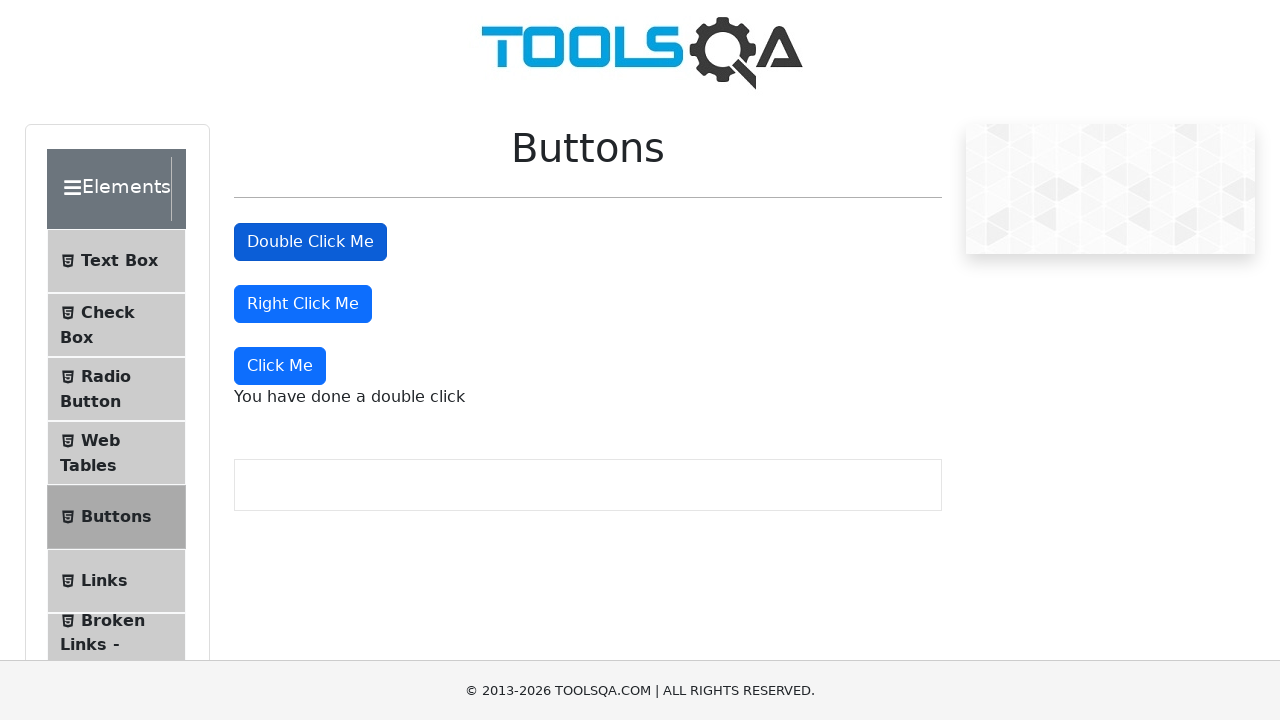

Right-clicked the Right Click Me button at (303, 304) on #rightClickBtn
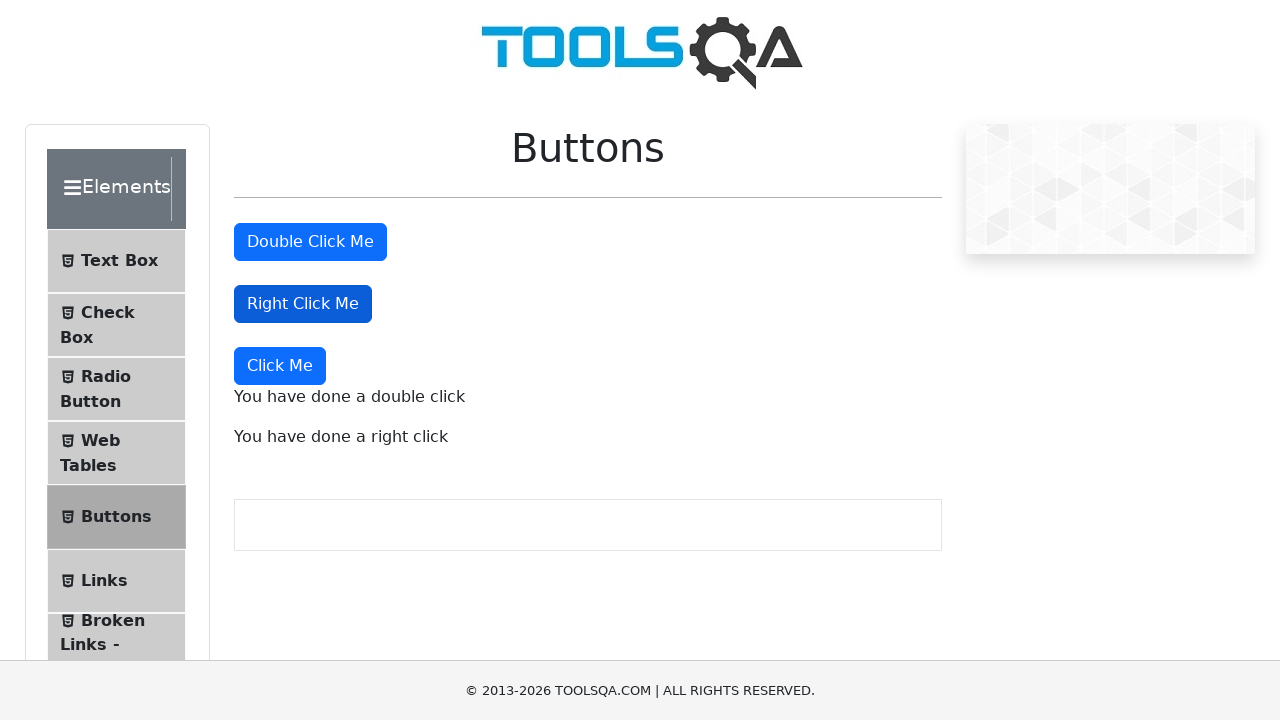

Verified right click success message appeared
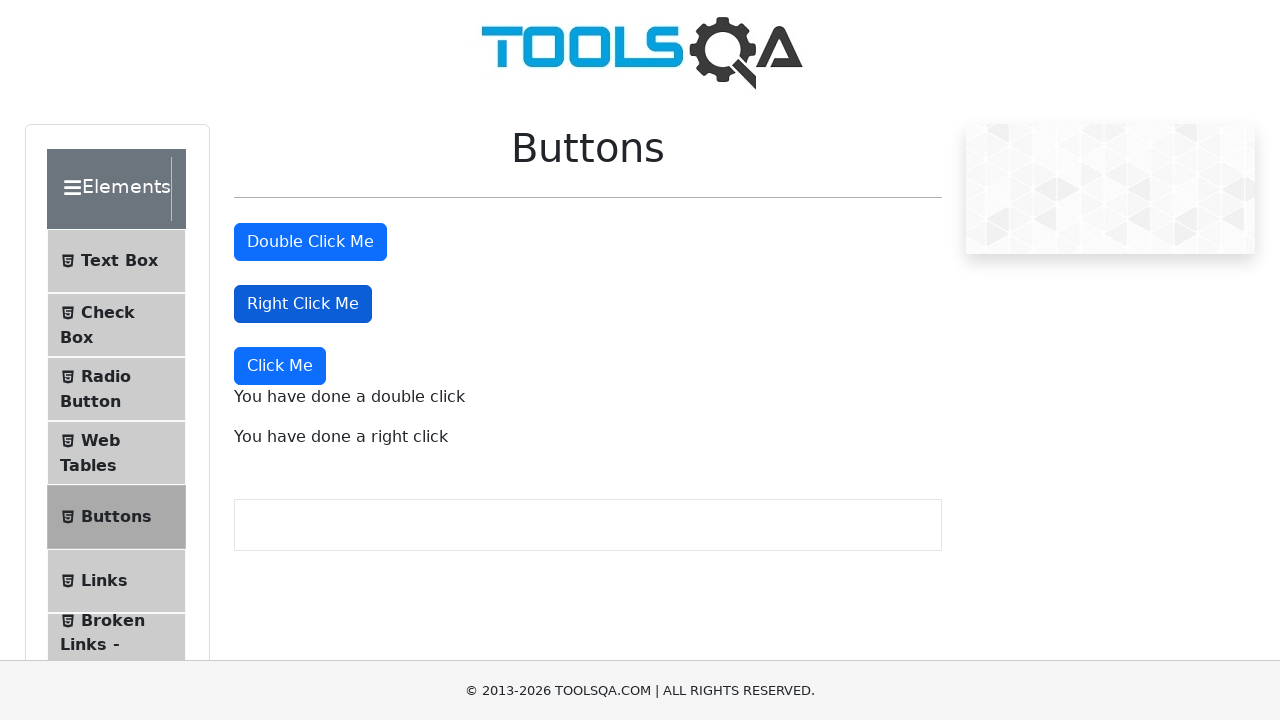

Scrolled the Click Me button into view
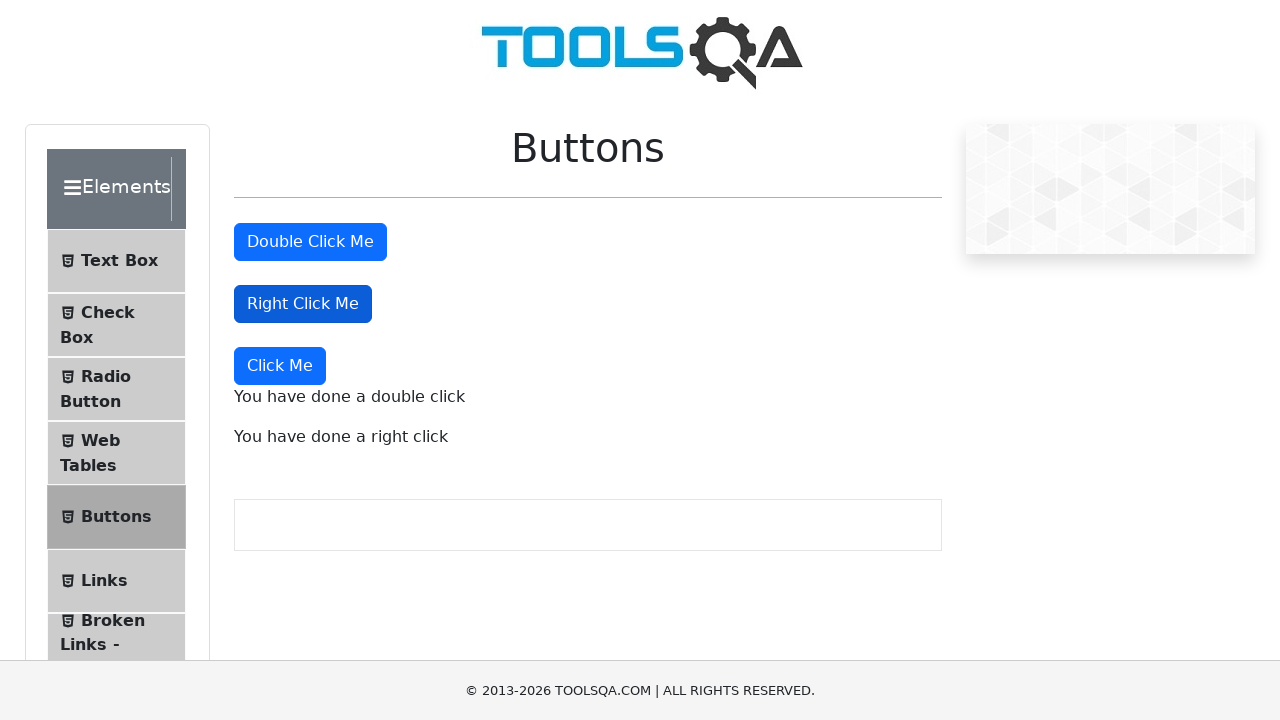

Clicked the Click Me button at (280, 366) on button:has-text('Click Me') >> nth=-1
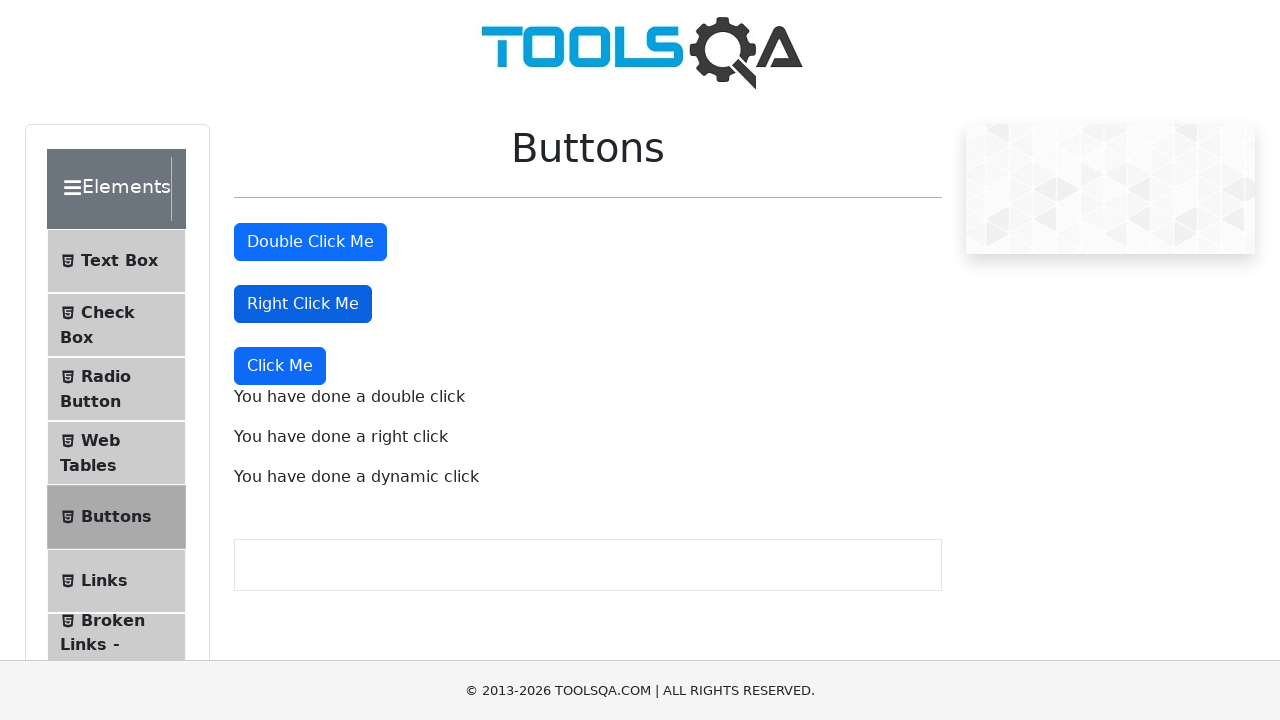

Verified dynamic click success message appeared
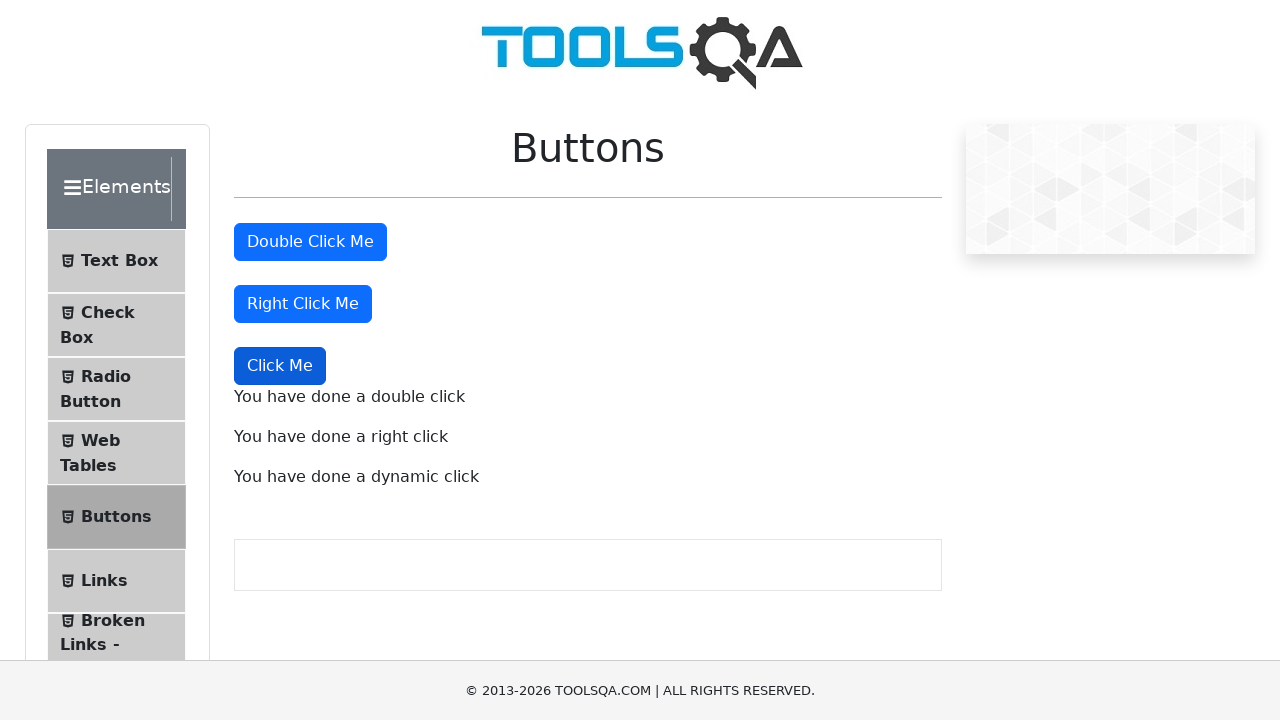

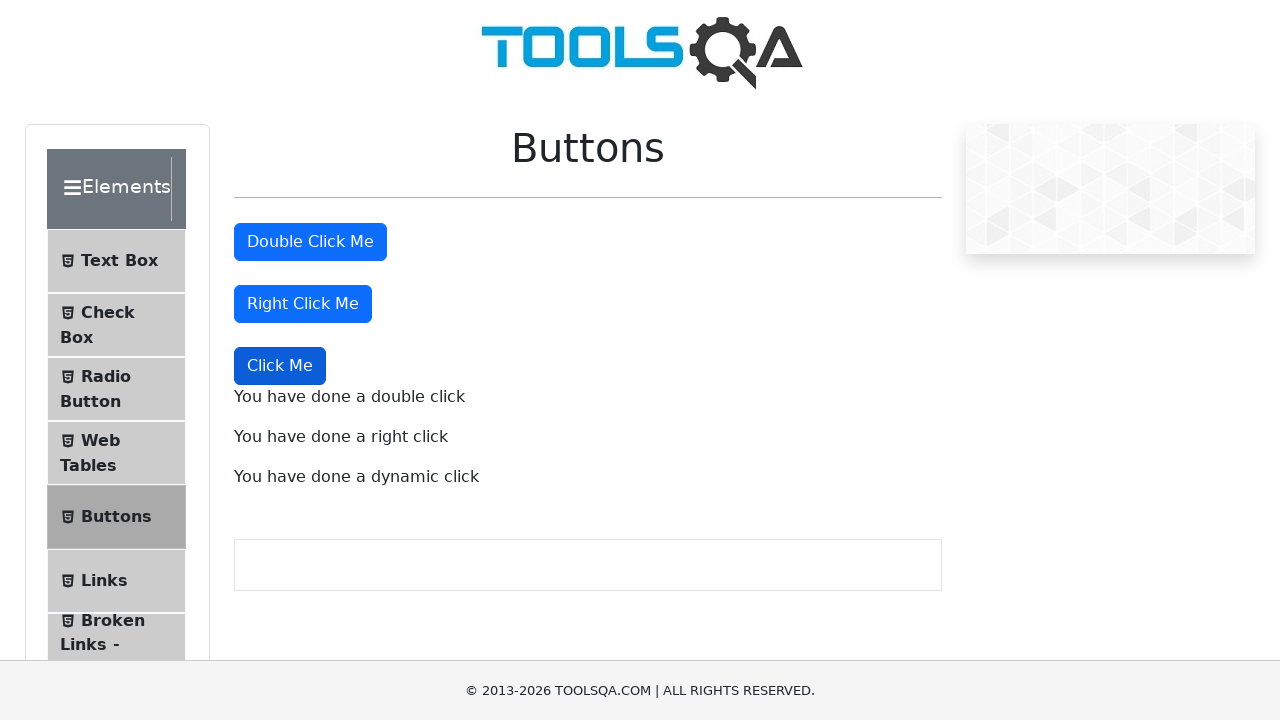